Tests various modal and alert dialogs on a practice website including simple alerts, confirm dialogs, sweet alerts, prompt dialogs, and maximize/minimize dialog functionality

Starting URL: https://www.leafground.com/alert.xhtml

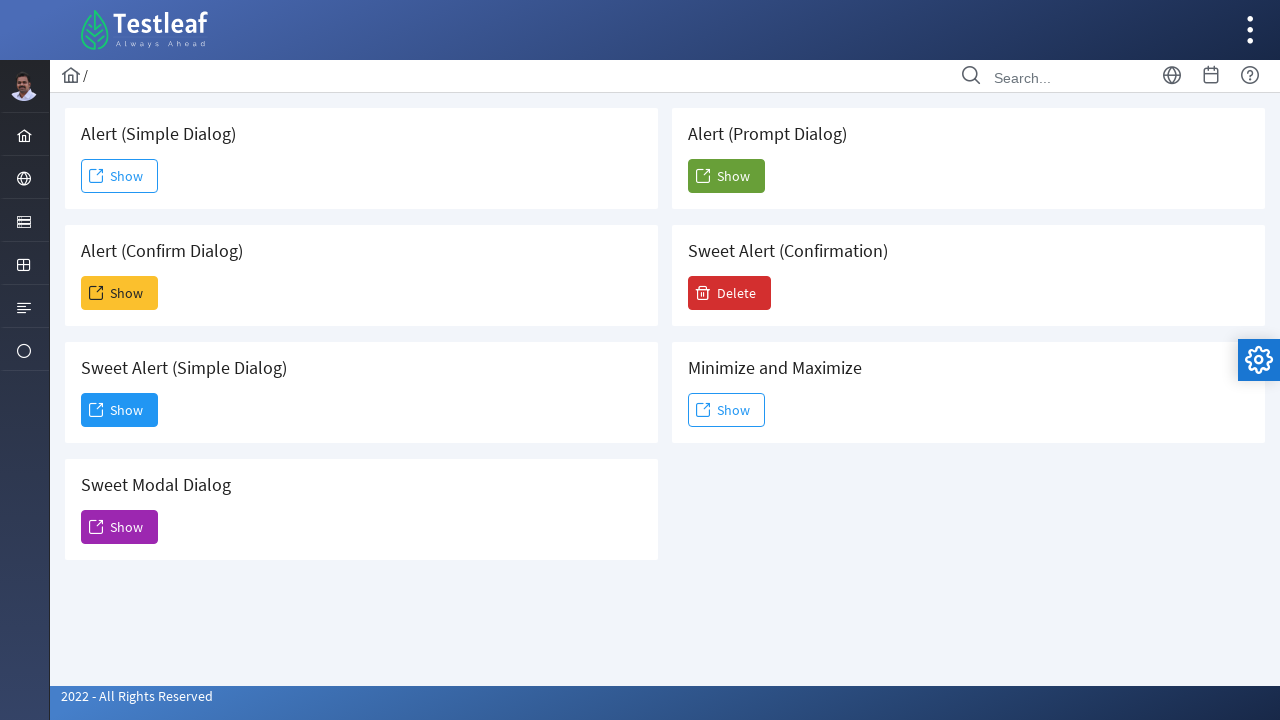

Clicked Show button for simple alert dialog at (120, 176) on xpath=(//span[text()='Show'])[1]
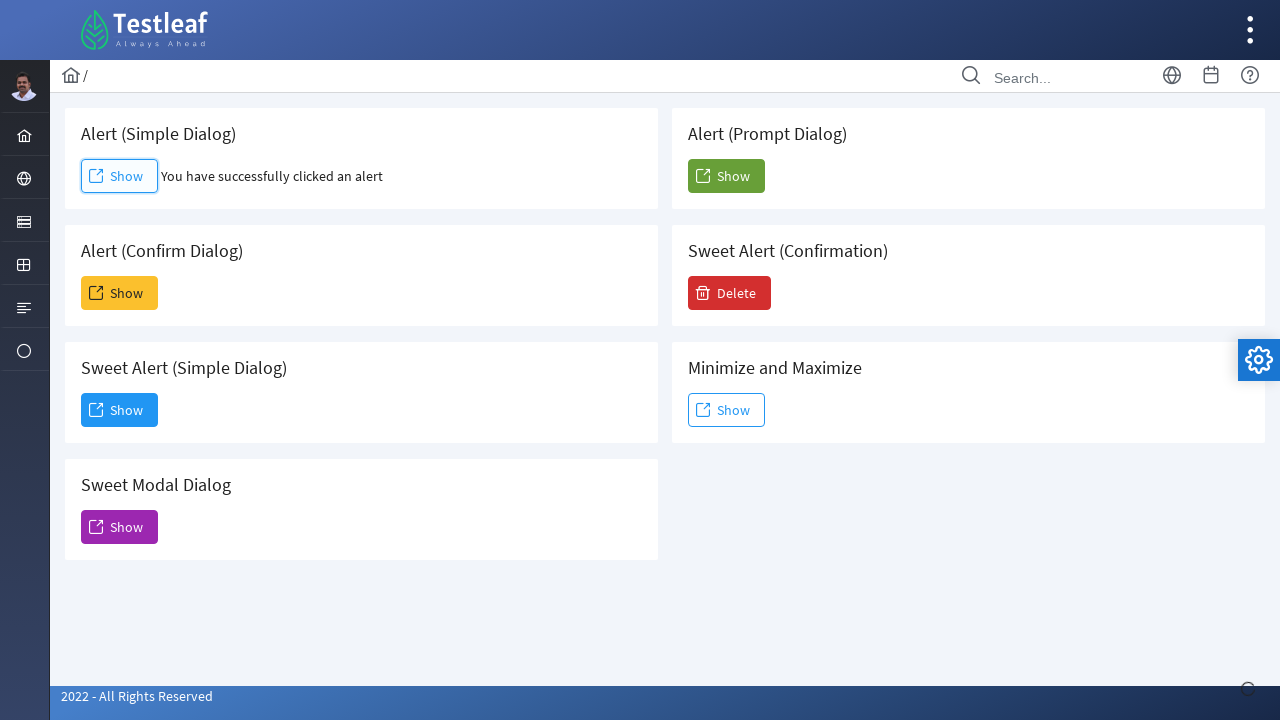

Accepted simple alert dialog
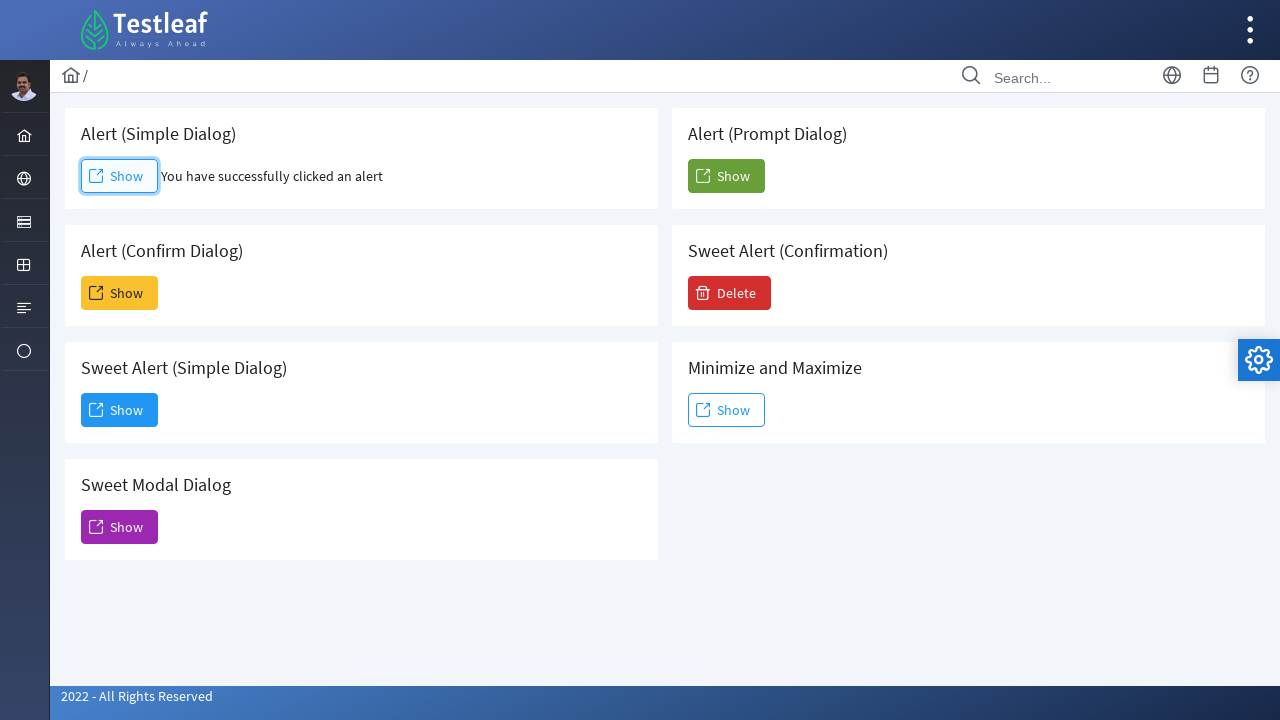

Waited 500ms after simple alert
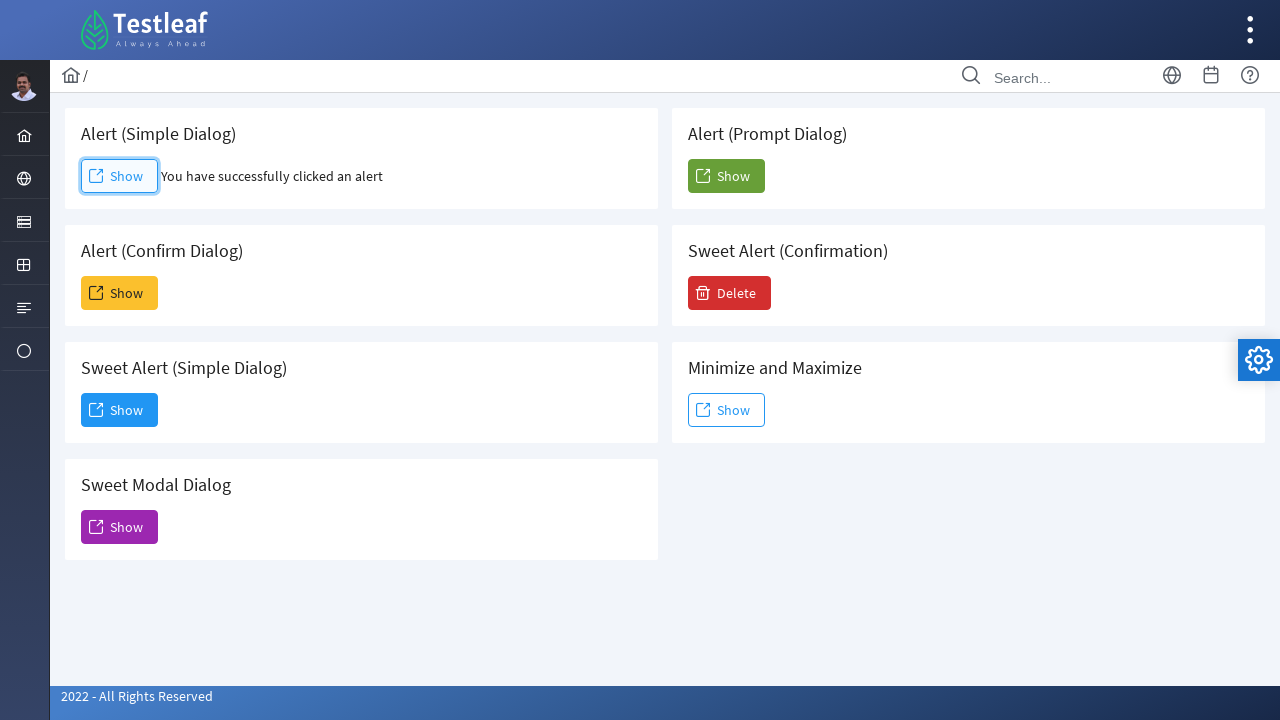

Clicked Show button for confirm dialog at (120, 293) on xpath=(//span[text()='Show'])[2]
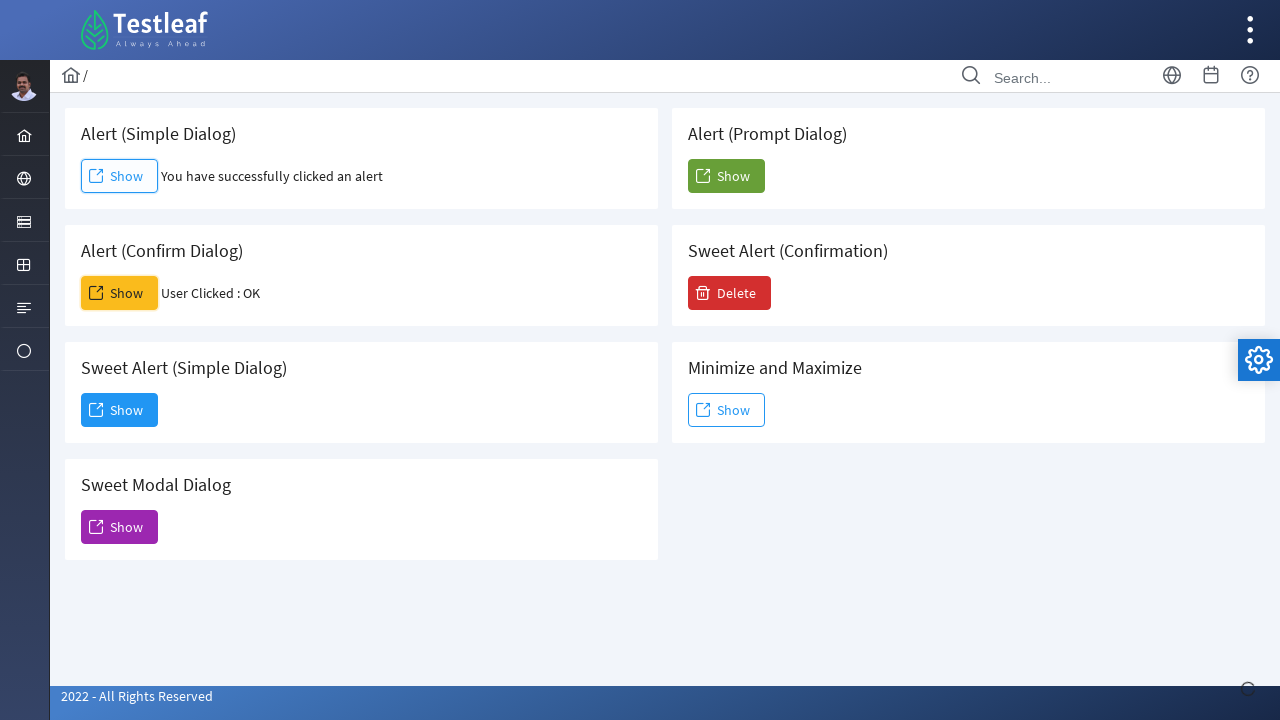

Waited 500ms for confirm dialog to appear
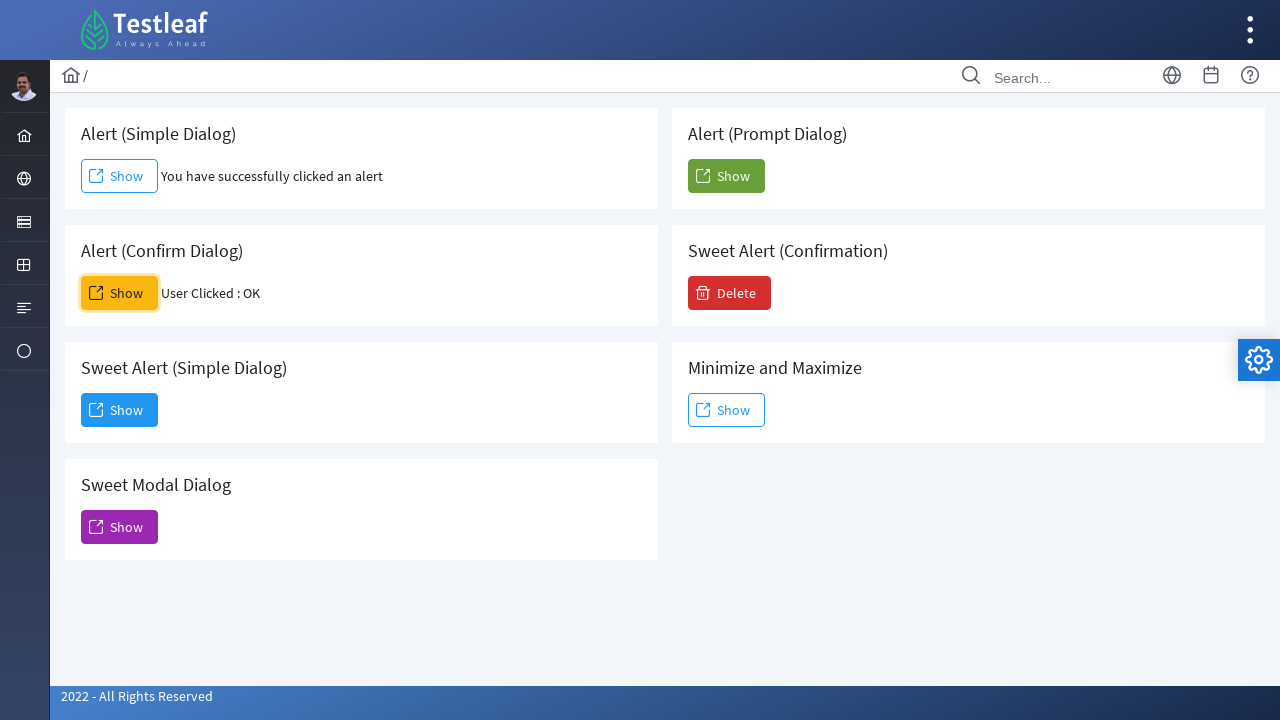

Clicked Show button for sweet alert at (120, 410) on xpath=(//span[text()='Show'])[3]
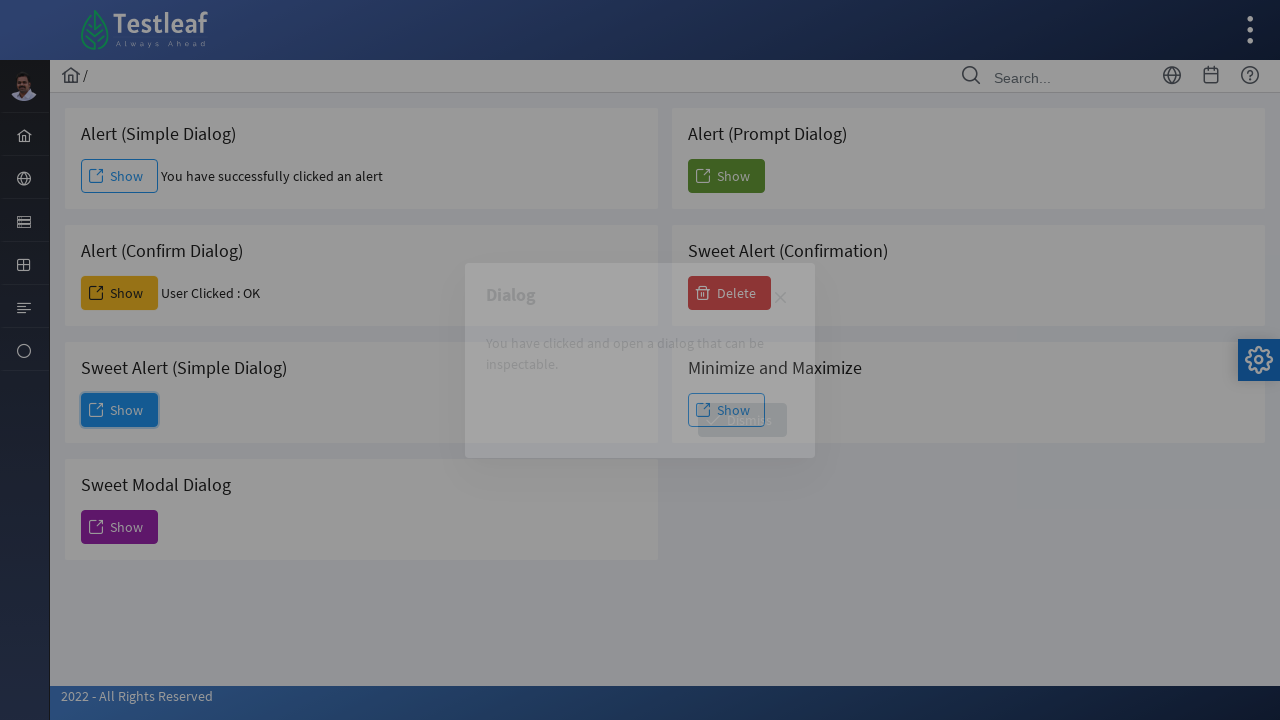

Clicked Dismiss button on sweet alert at (742, 420) on xpath=//span[text()='Dismiss']
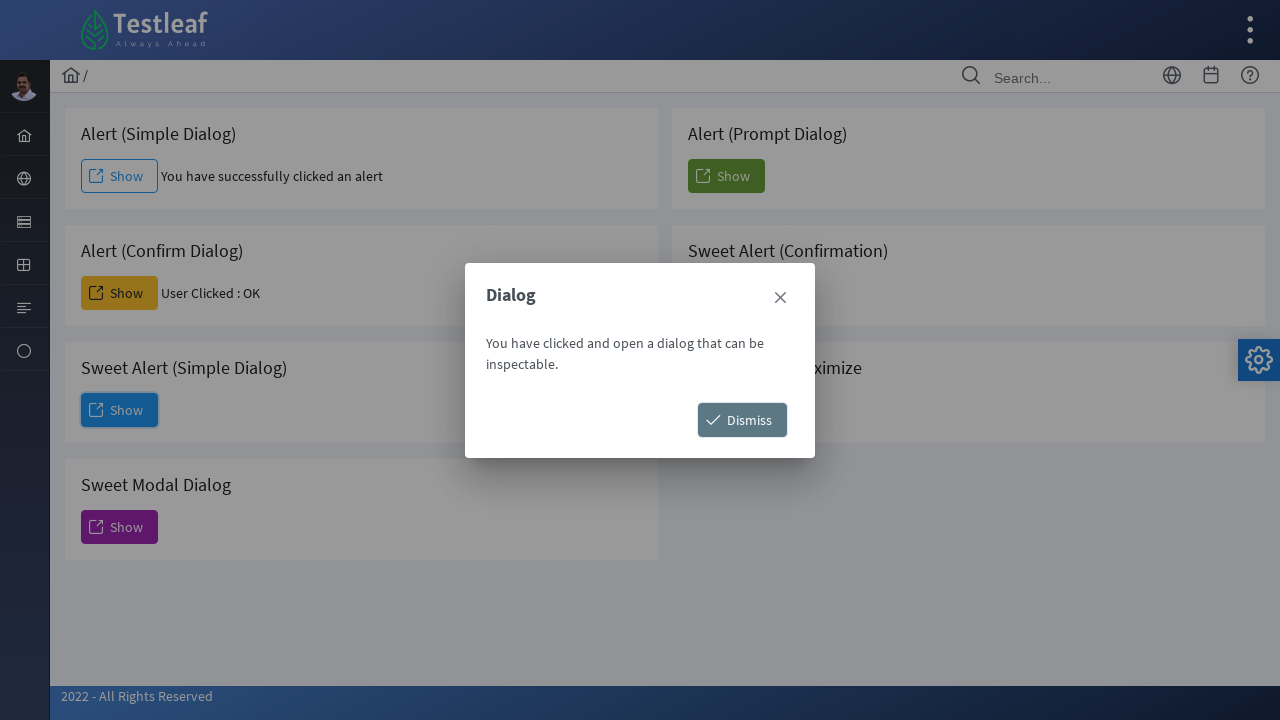

Set up dialog handler to accept prompt with text 'Mathi'
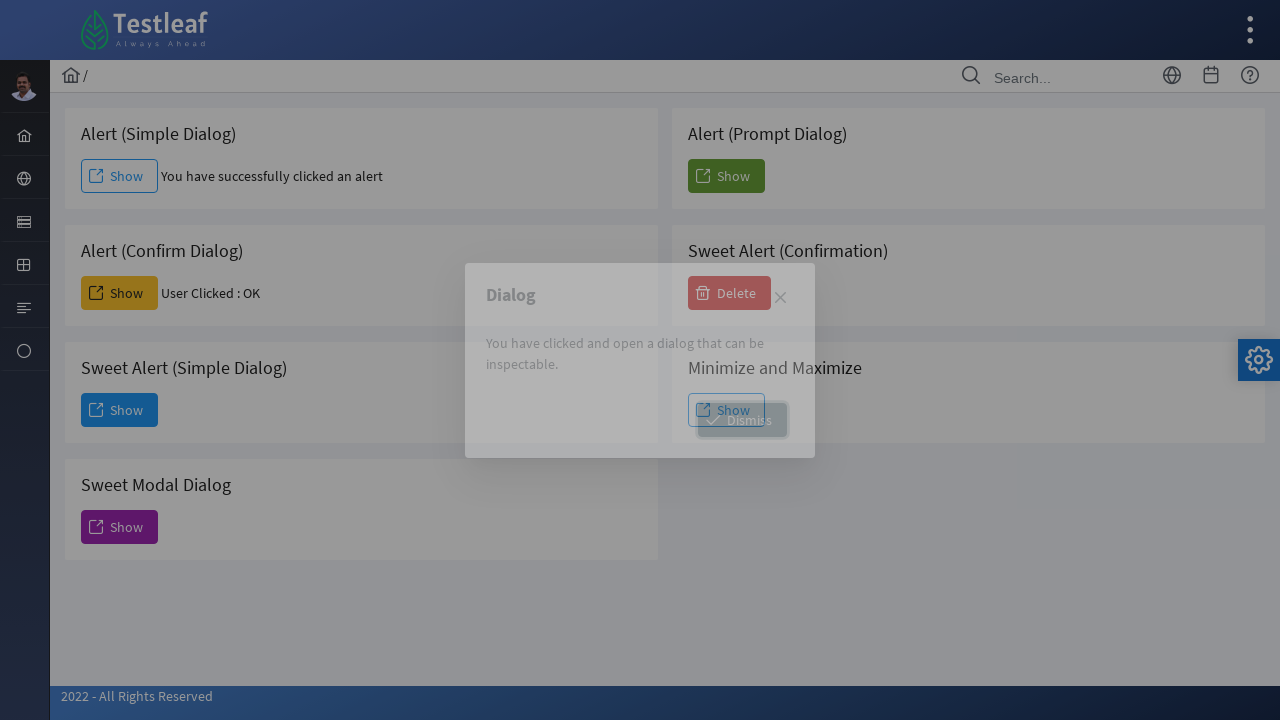

Clicked Show button for prompt dialog at (726, 176) on xpath=(//span[text()='Show'])[5]
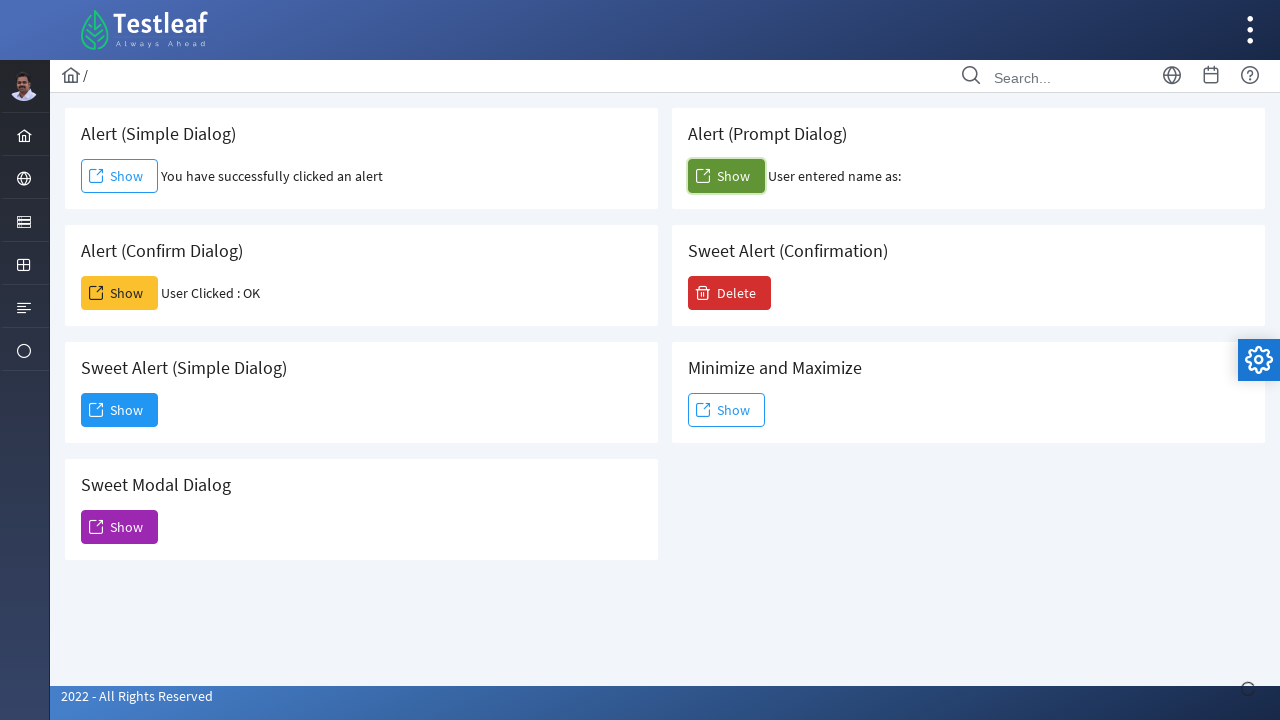

Waited 500ms after prompt dialog
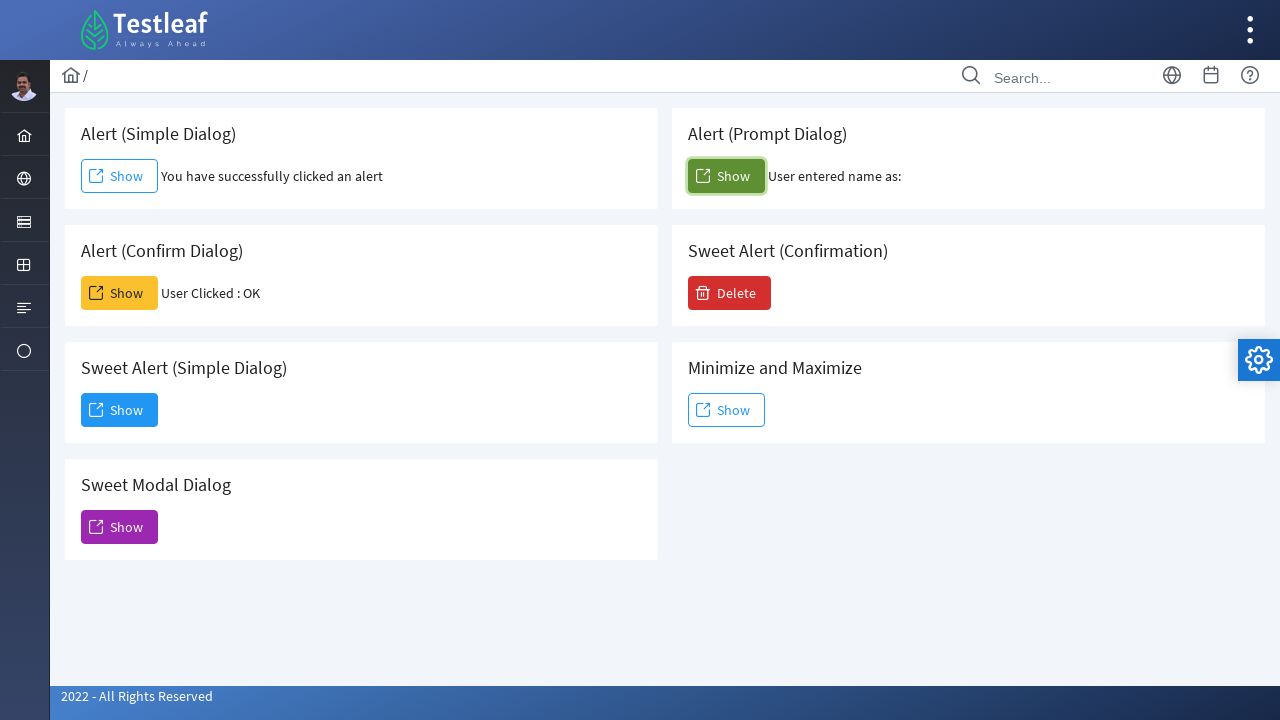

Clicked Delete button for sweet alert delete at (730, 293) on xpath=//span[text()='Delete']
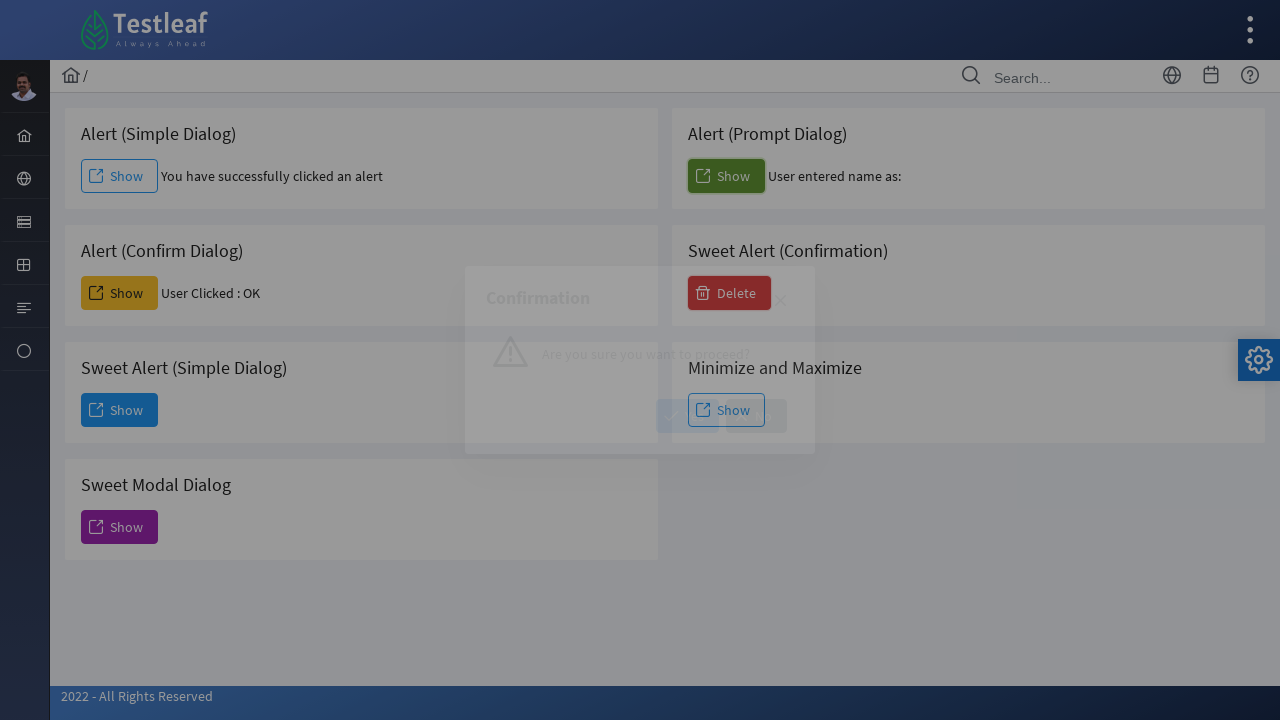

Waited 1000ms for delete confirmation dialog
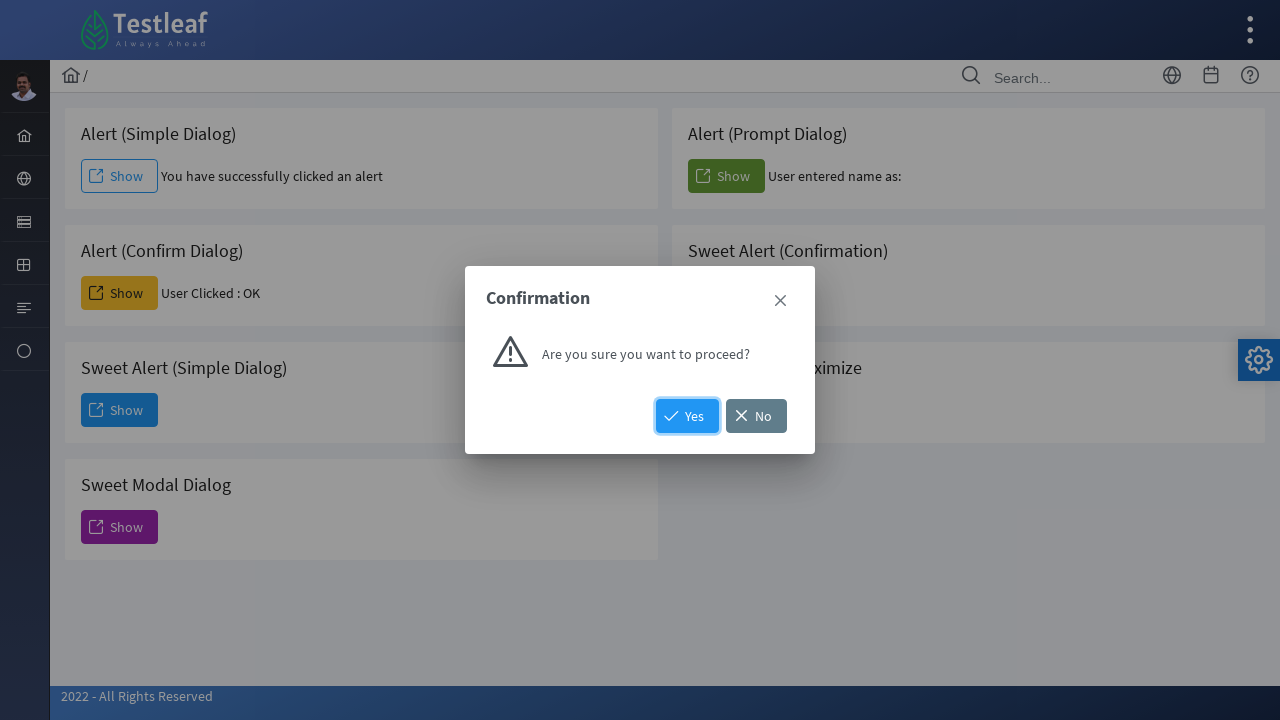

Clicked No button to cancel delete confirmation at (756, 416) on xpath=//span[text()='No']
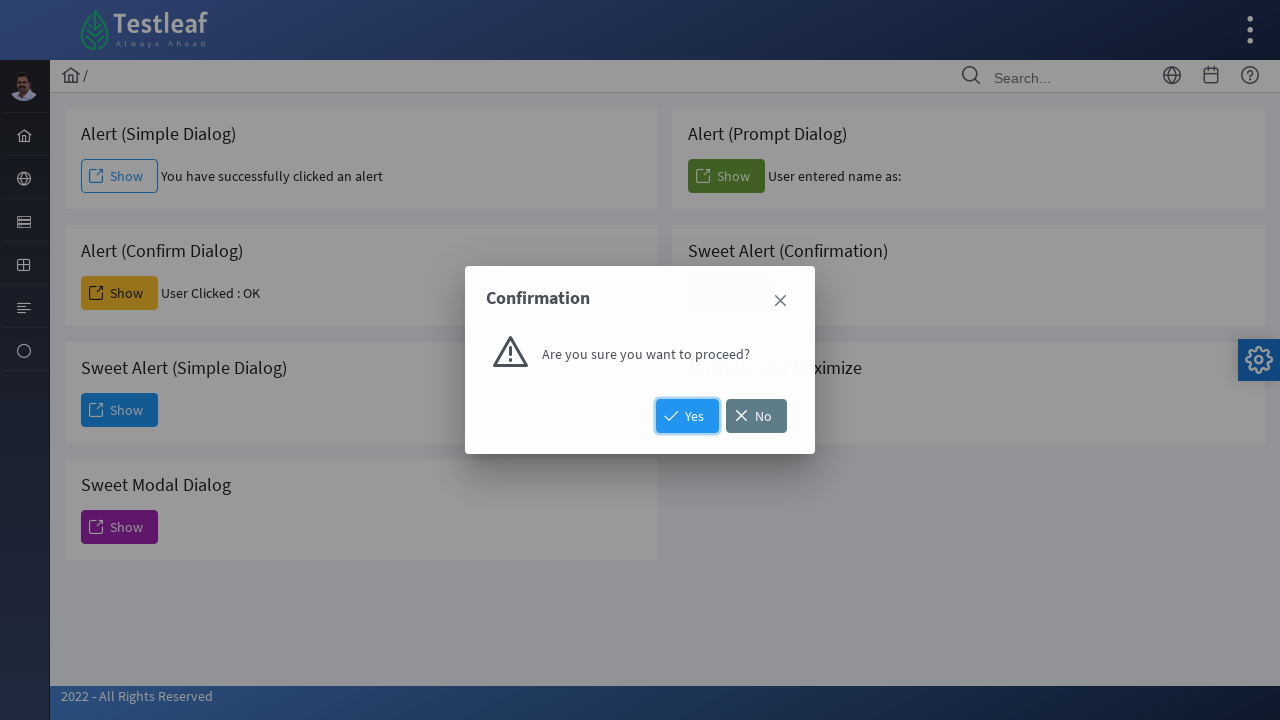

Waited 1000ms before maximize/minimize test
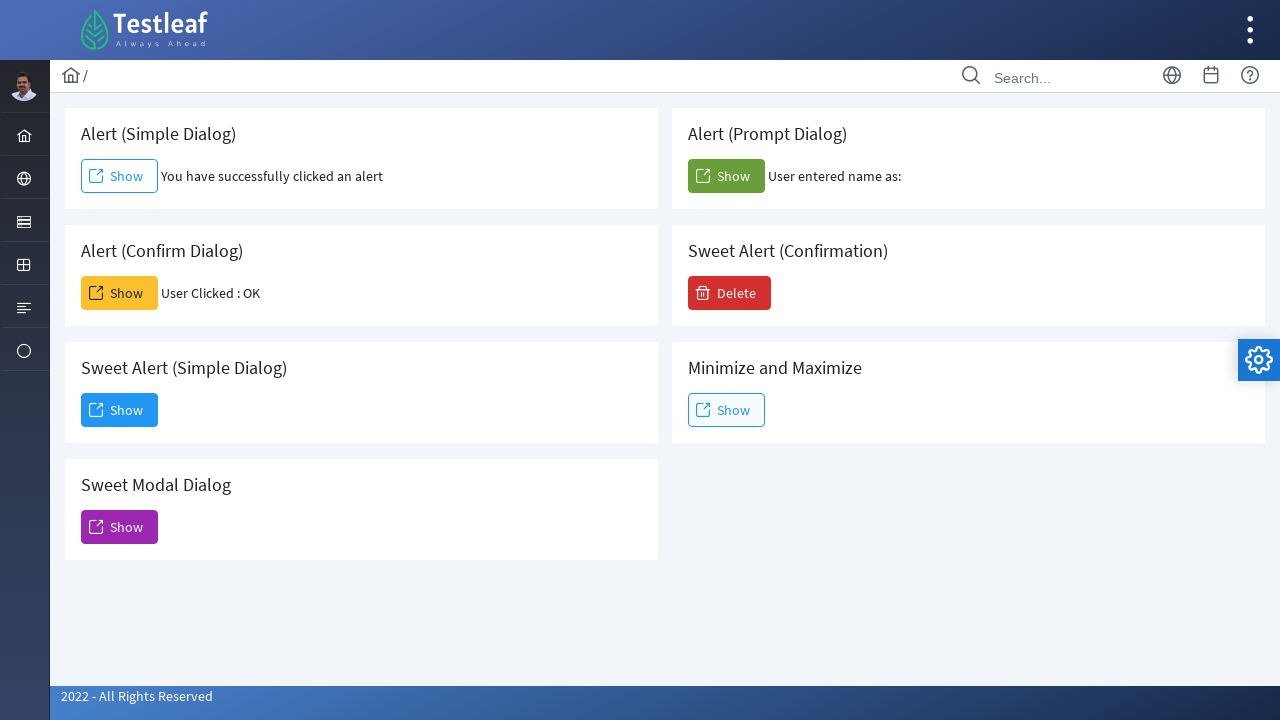

Clicked Show button for maximize/minimize dialog at (726, 410) on xpath=(//span[text()='Show'])[6]
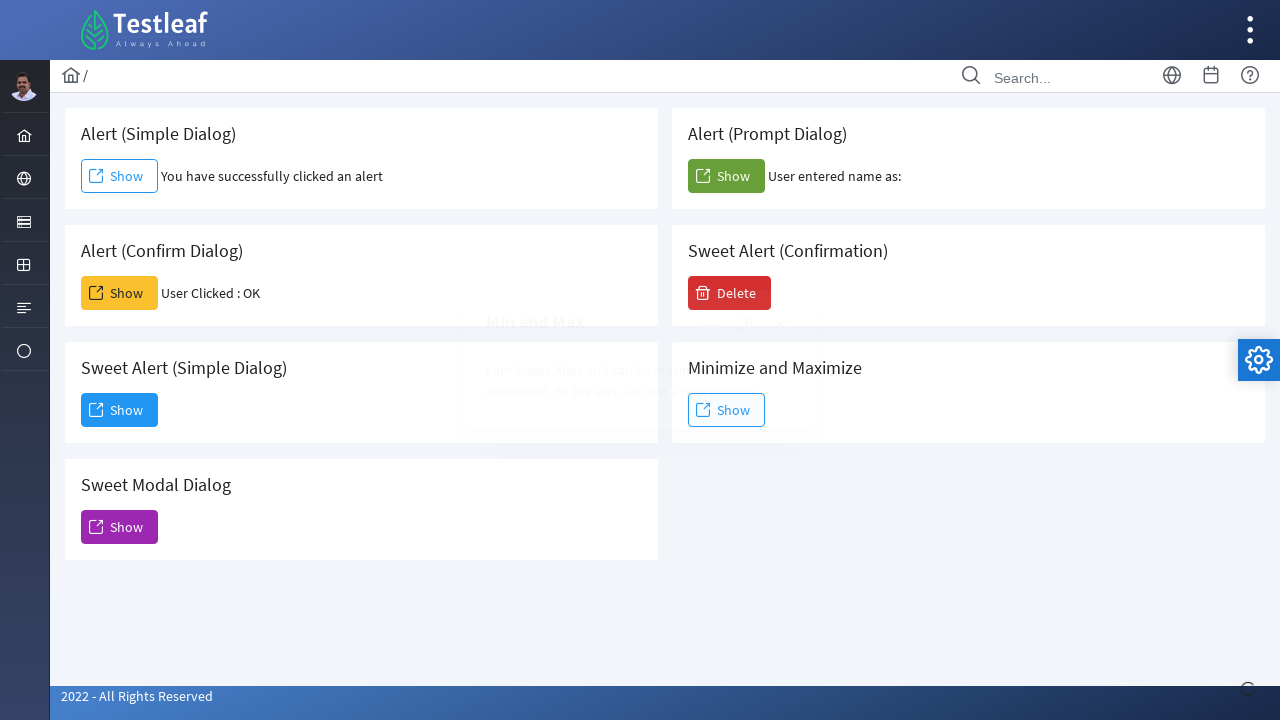

Clicked maximize button on dialog at (745, 325) on xpath=//a[contains(@class,'ui-dialog-titlebar-maximize')]
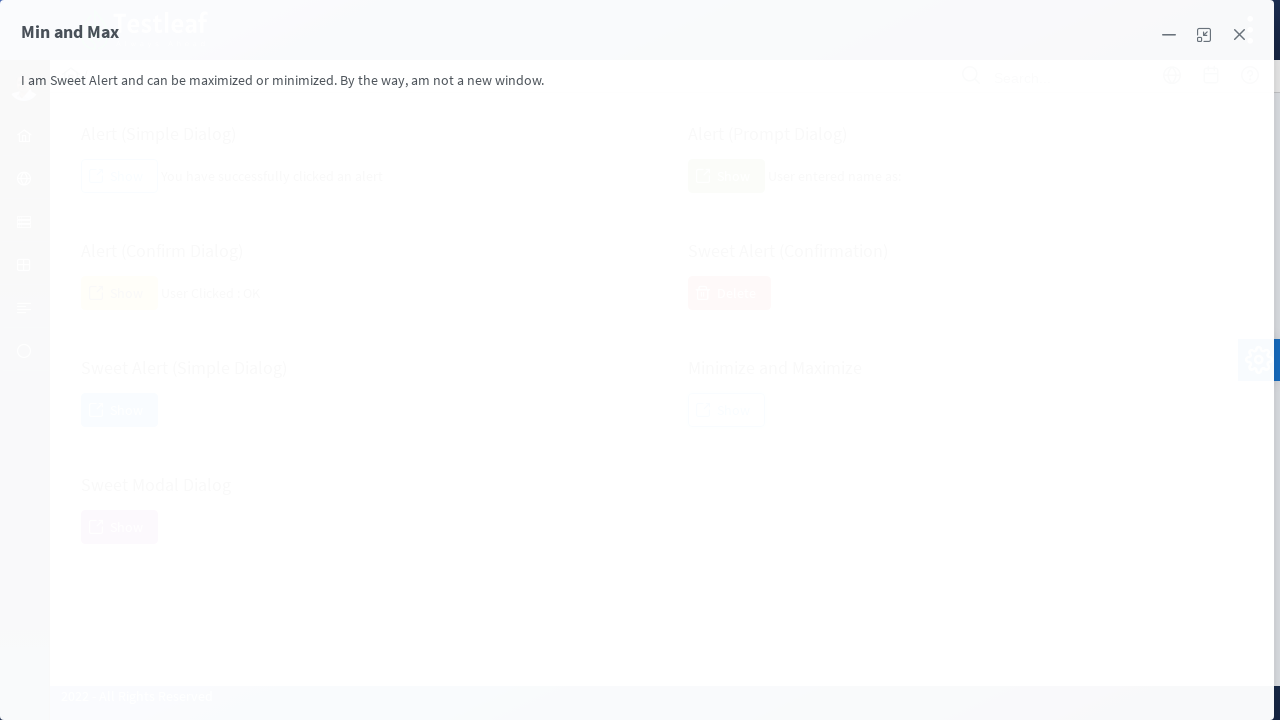

Waited 1000ms after maximizing dialog
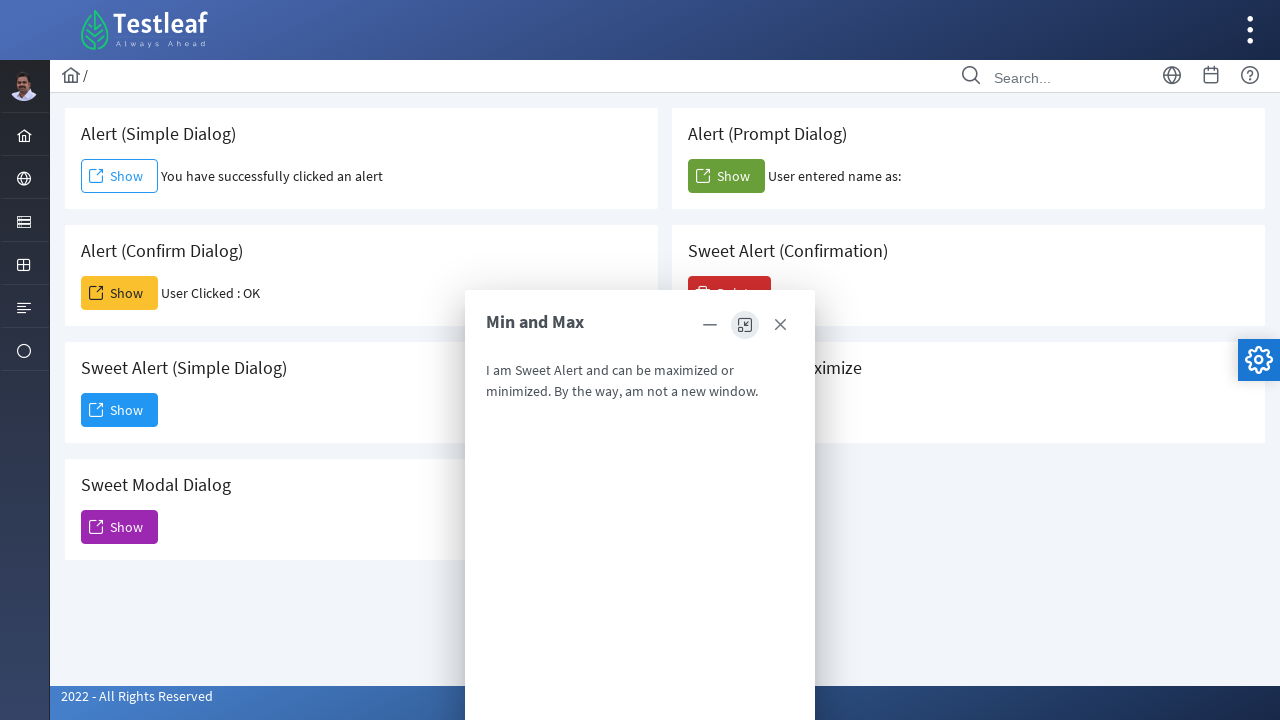

Clicked minimize button on dialog at (710, 325) on xpath=//a[contains(@class,'ui-dialog-titlebar-minimize')]
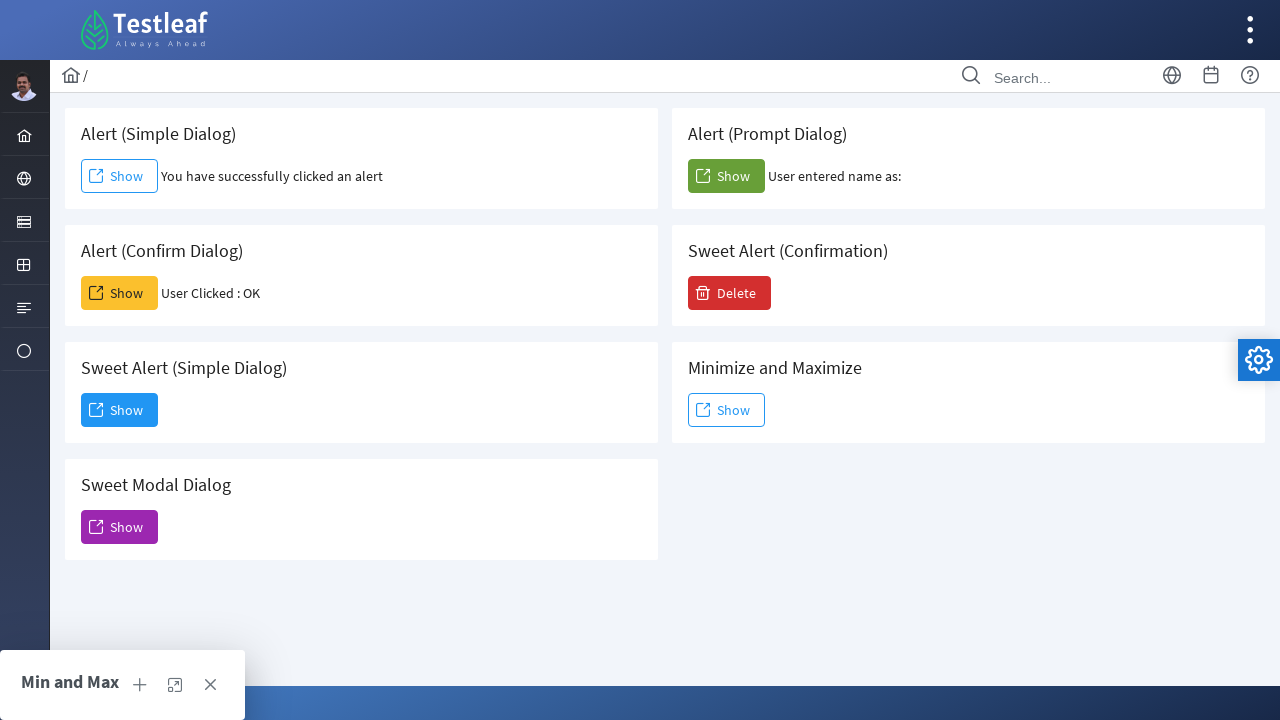

Waited 1000ms after minimizing dialog
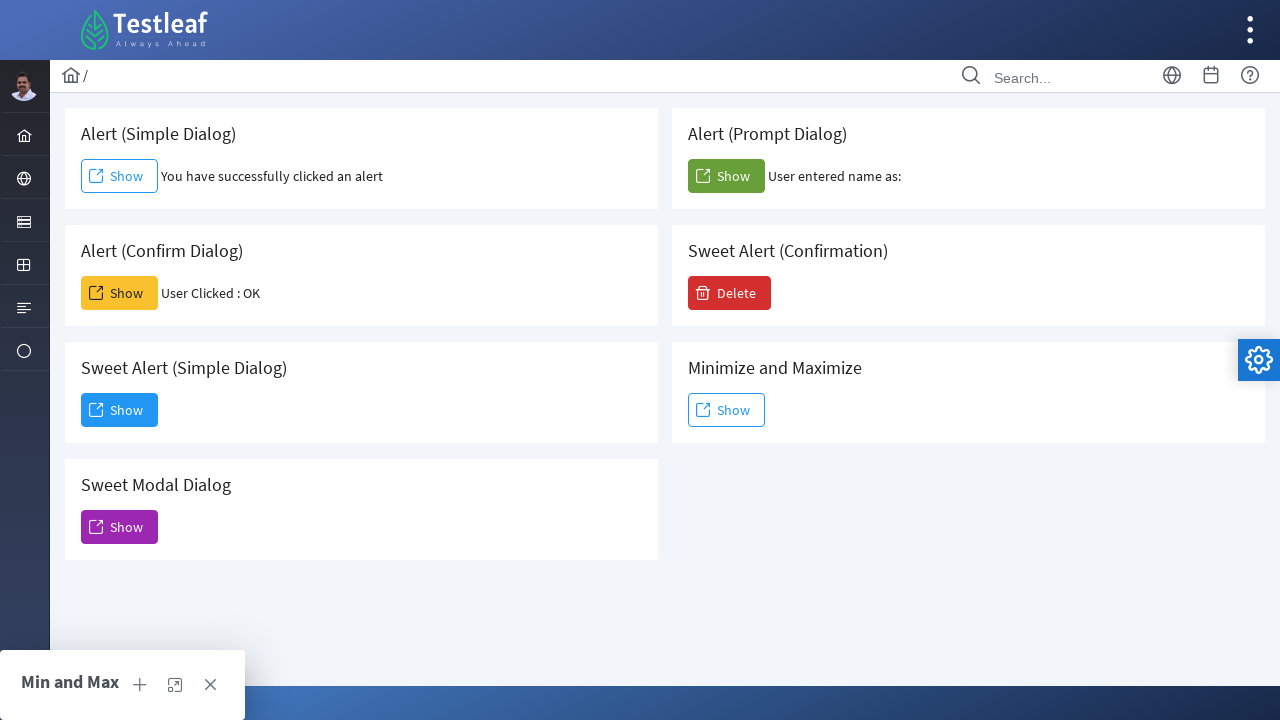

Clicked close button on dialog at (210, 685) on xpath=(//a[@role='button'])[3]
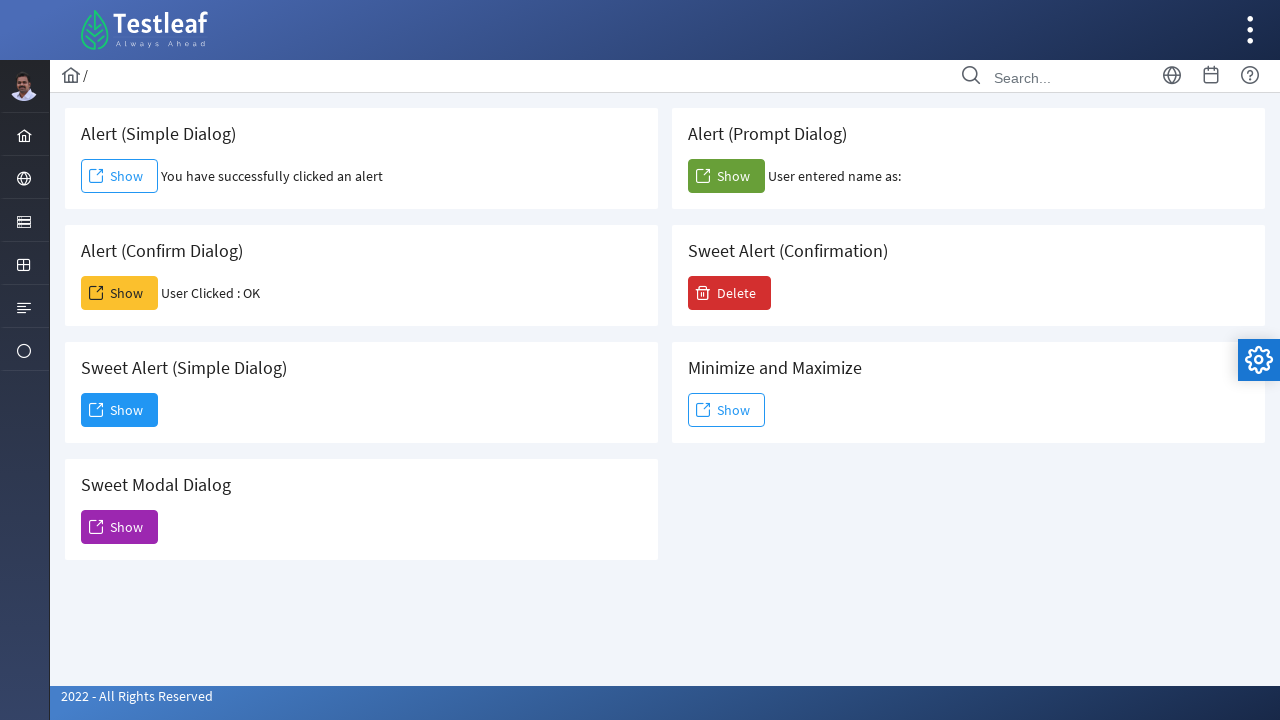

Waited 1000ms before sweet alert modal test
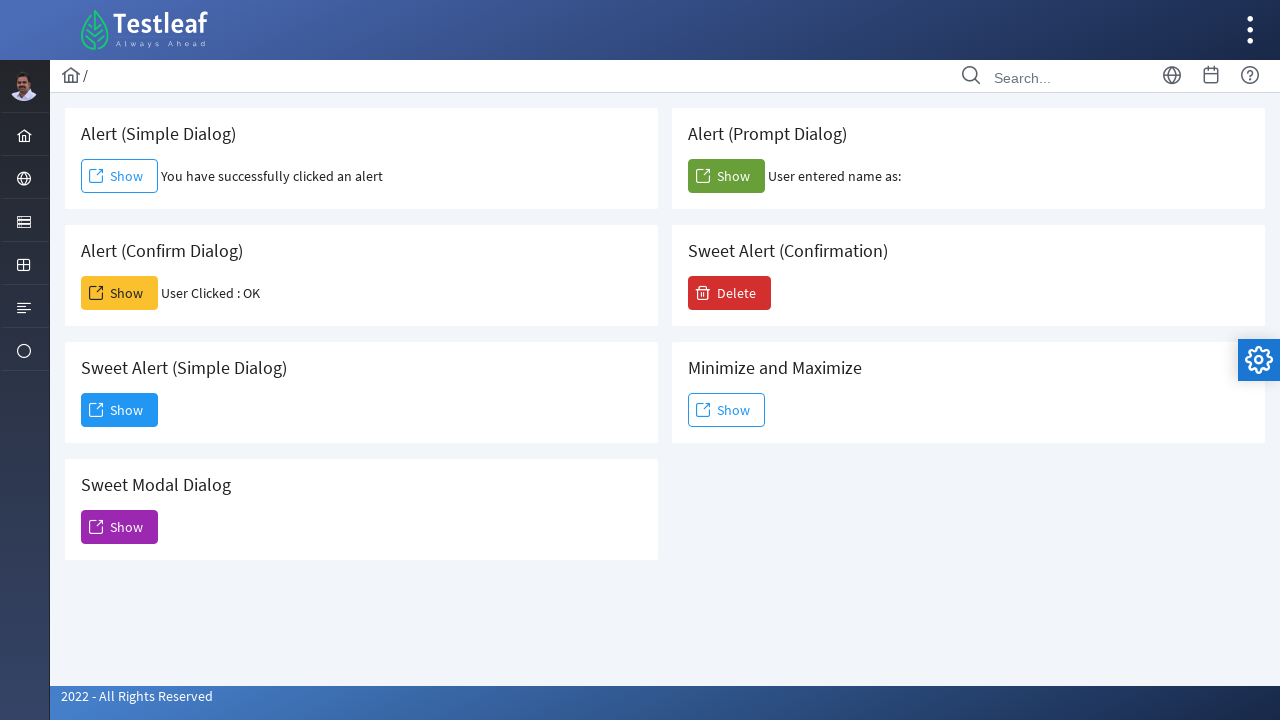

Clicked Show button for modal sweet alert at (120, 527) on xpath=(//span[text()='Show'])[4]
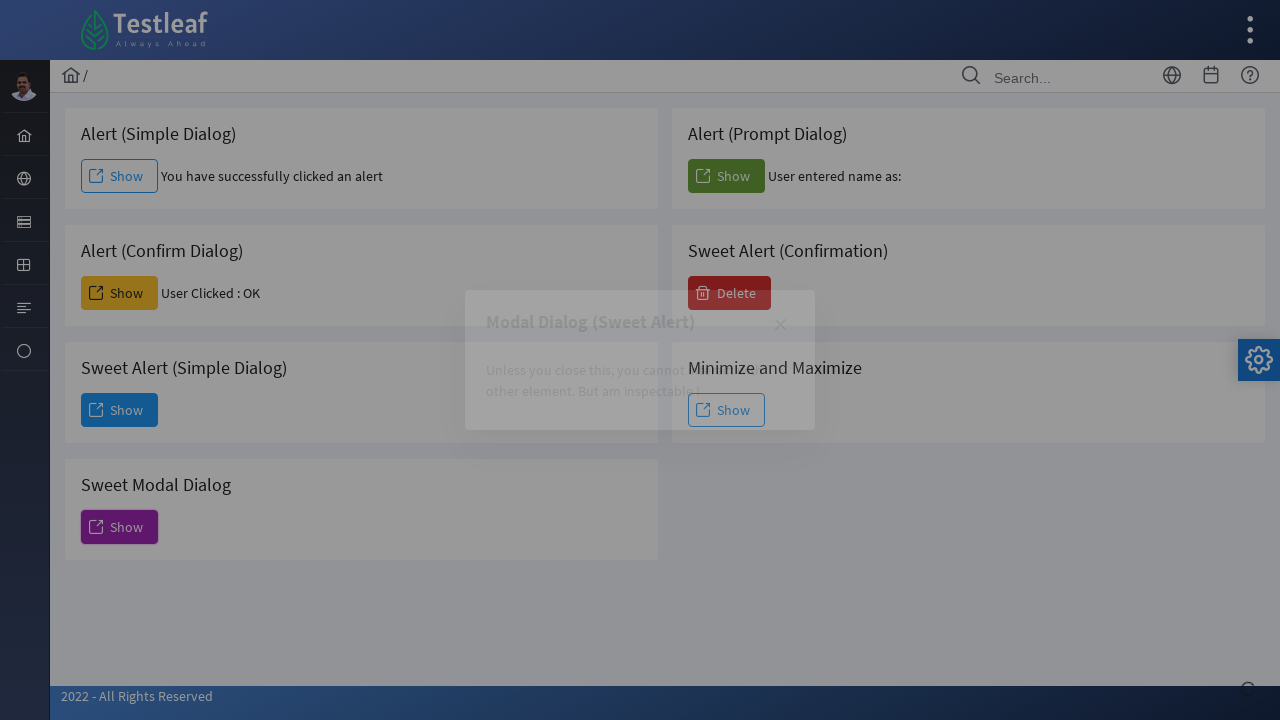

Clicked close button on modal sweet alert at (780, 325) on xpath=//span[text()='Modal Dialog (Sweet Alert)']/following::a
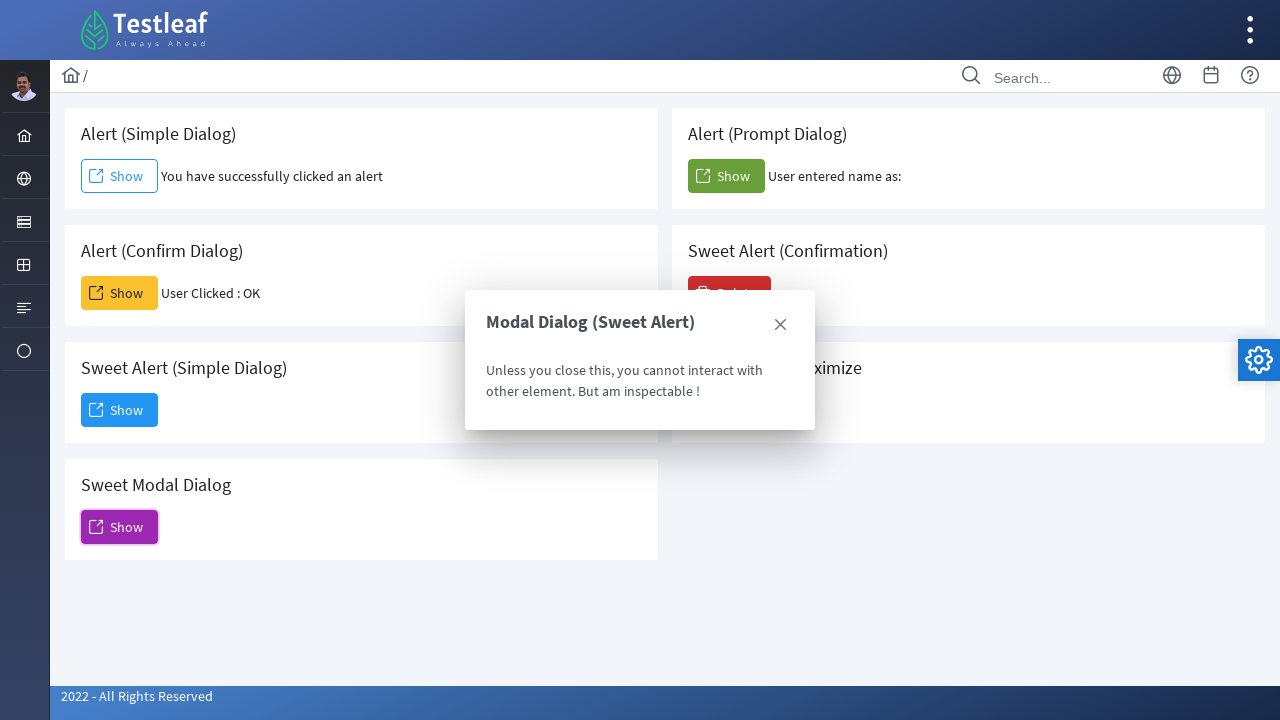

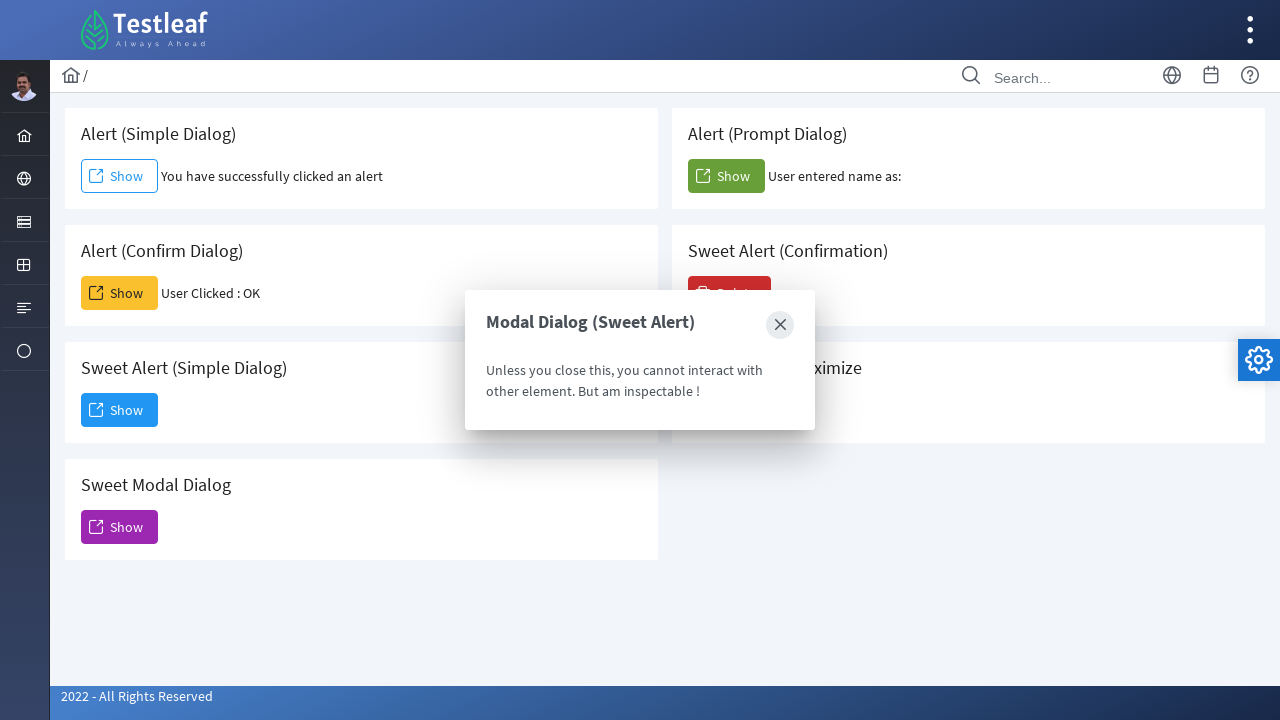